Tests various button interactions including clicking buttons, checking if buttons are disabled, getting button positions, colors, and dimensions on a button testing page

Starting URL: https://leafground.com/button.xhtml

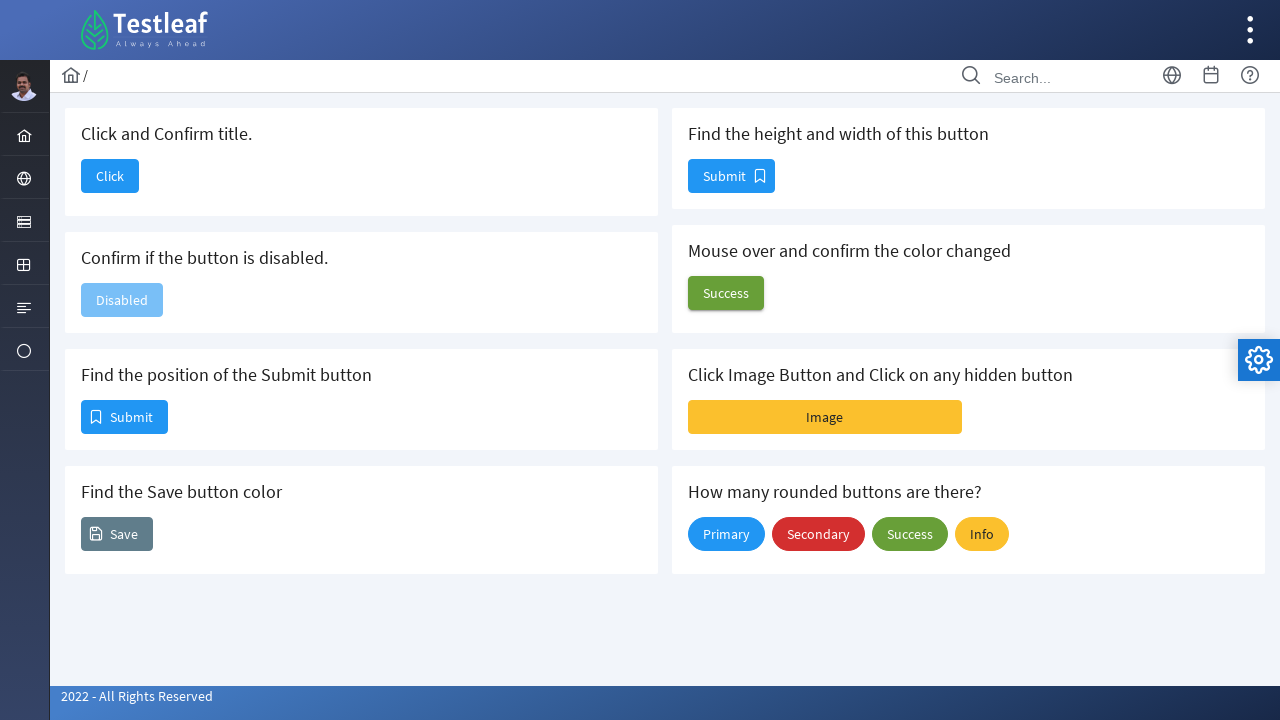

Clicked button with 'Click' text at (110, 176) on xpath=//span[text()='Click']
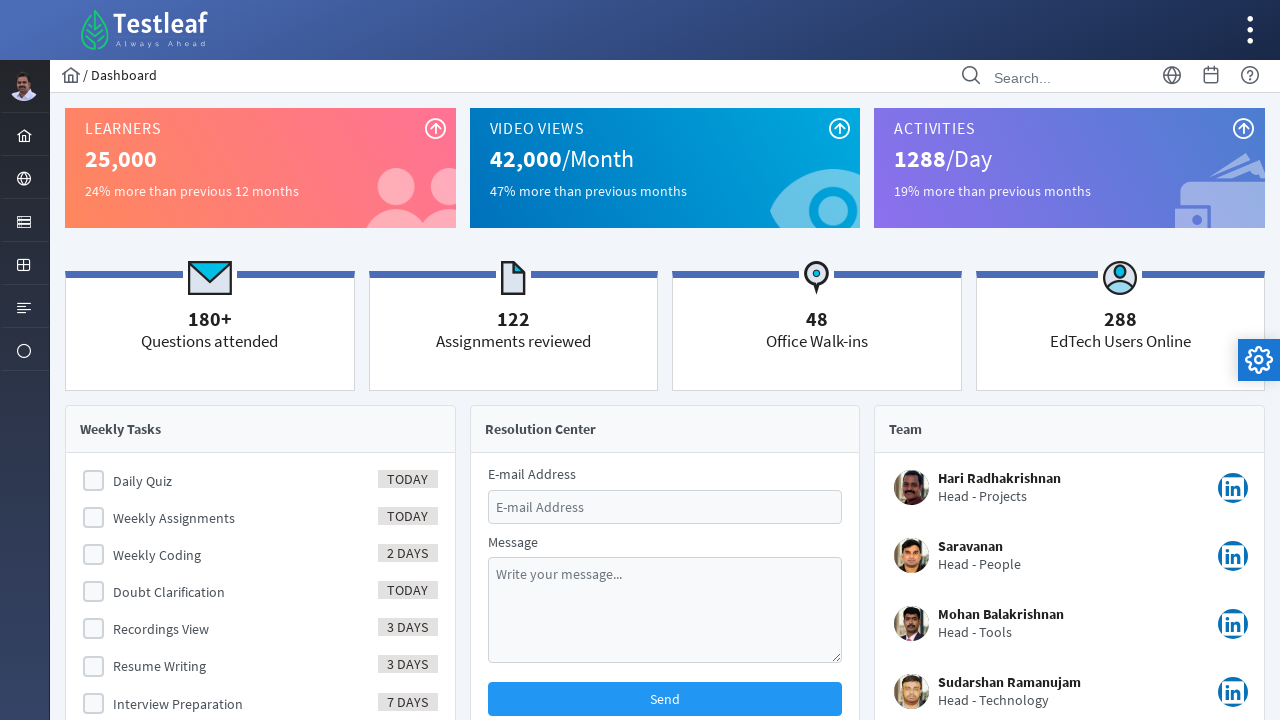

Waited 1000ms for page to load
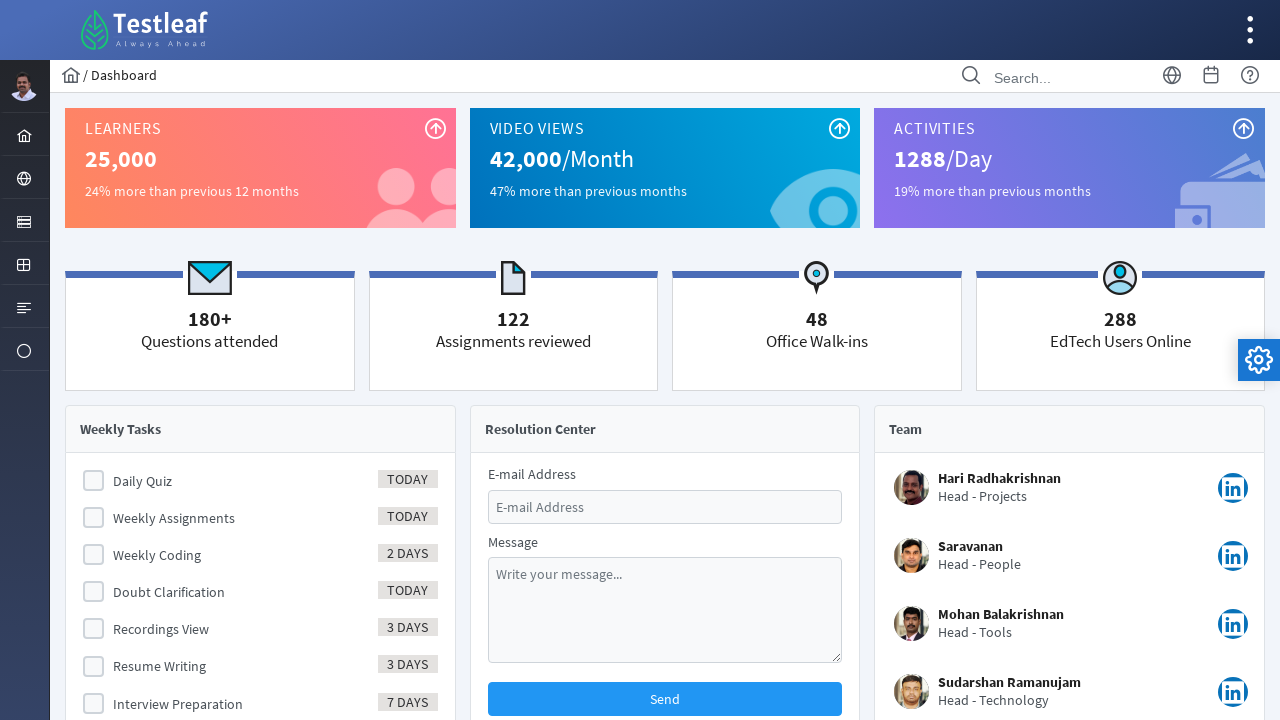

Verified 'dashboard' is in page title
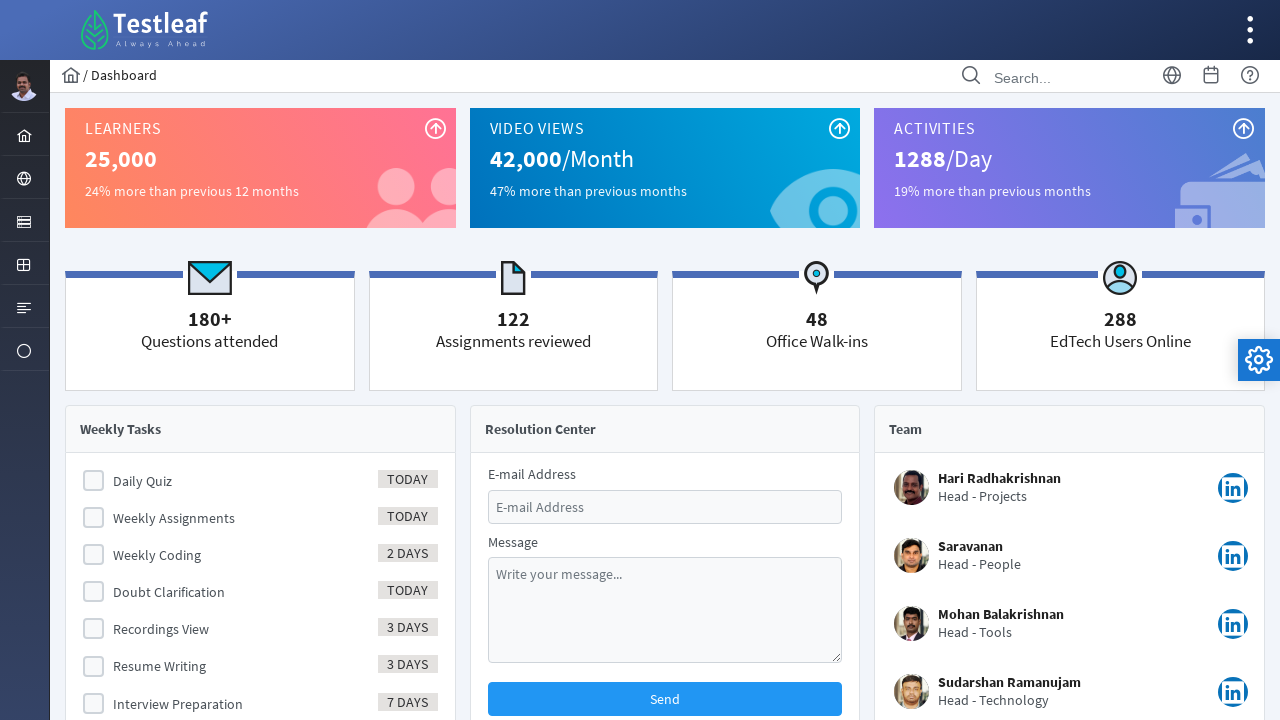

Navigated back to button page
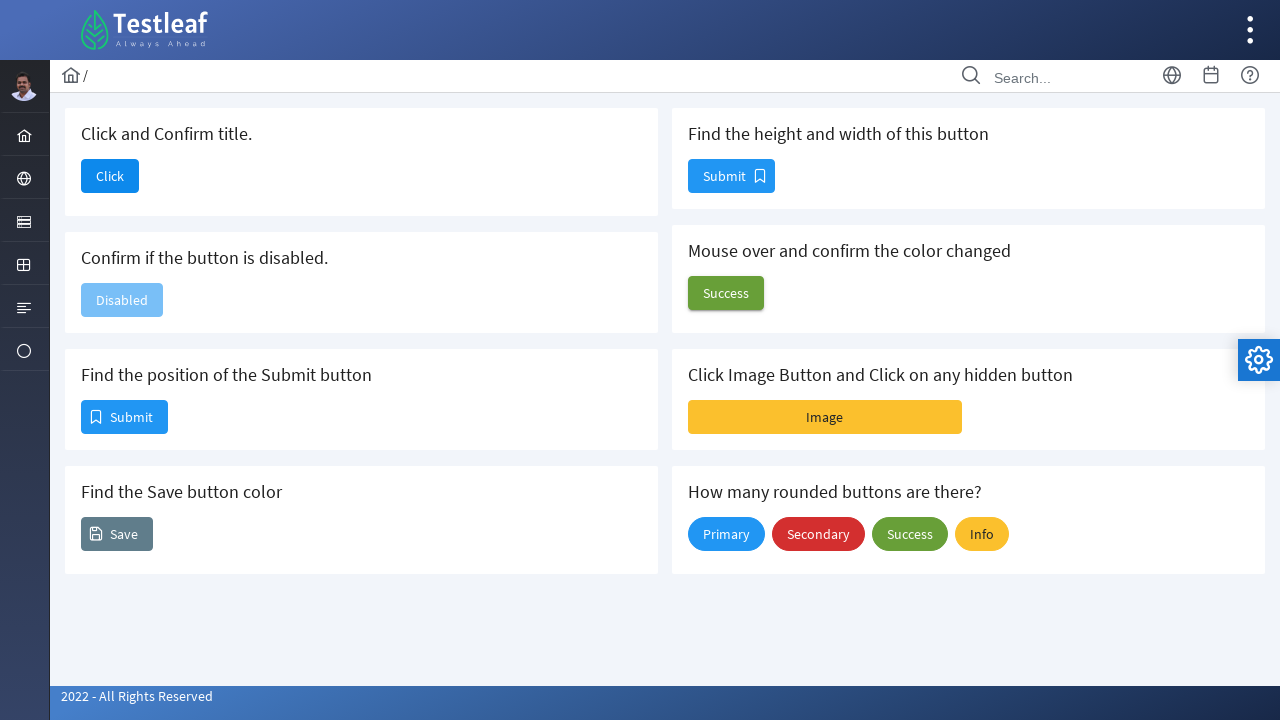

Located disabled button element
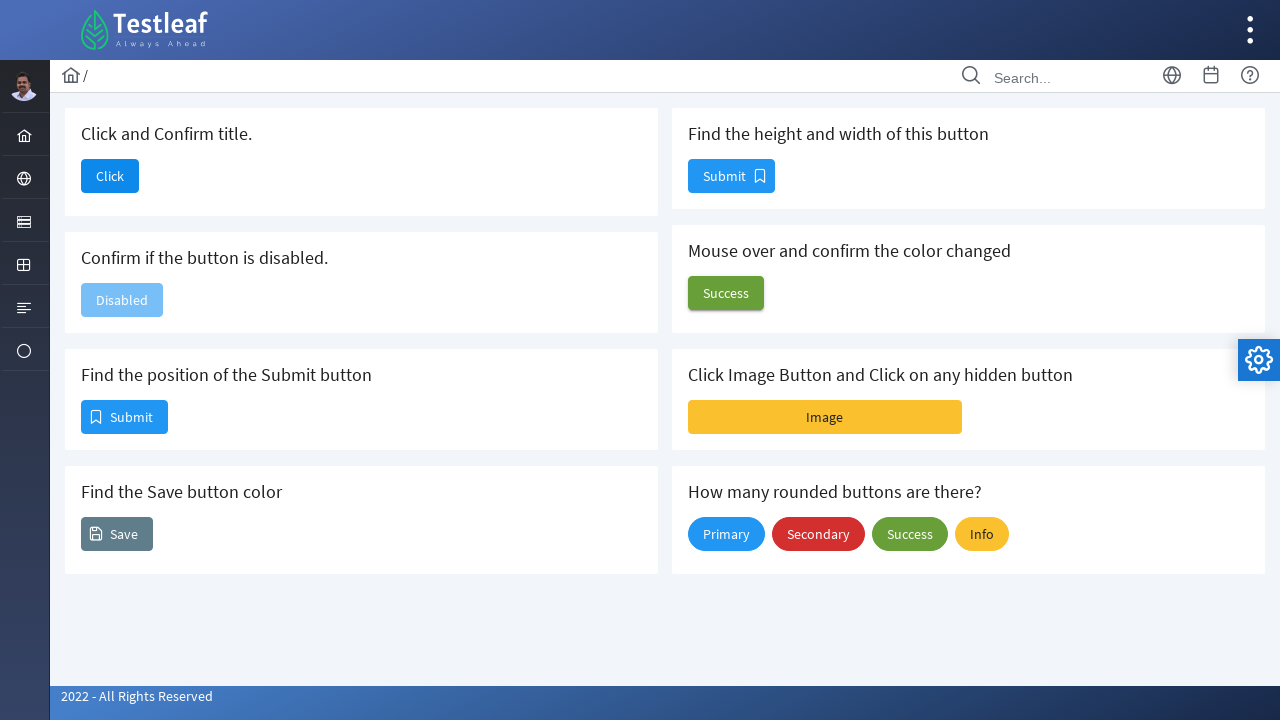

Checked if button is disabled
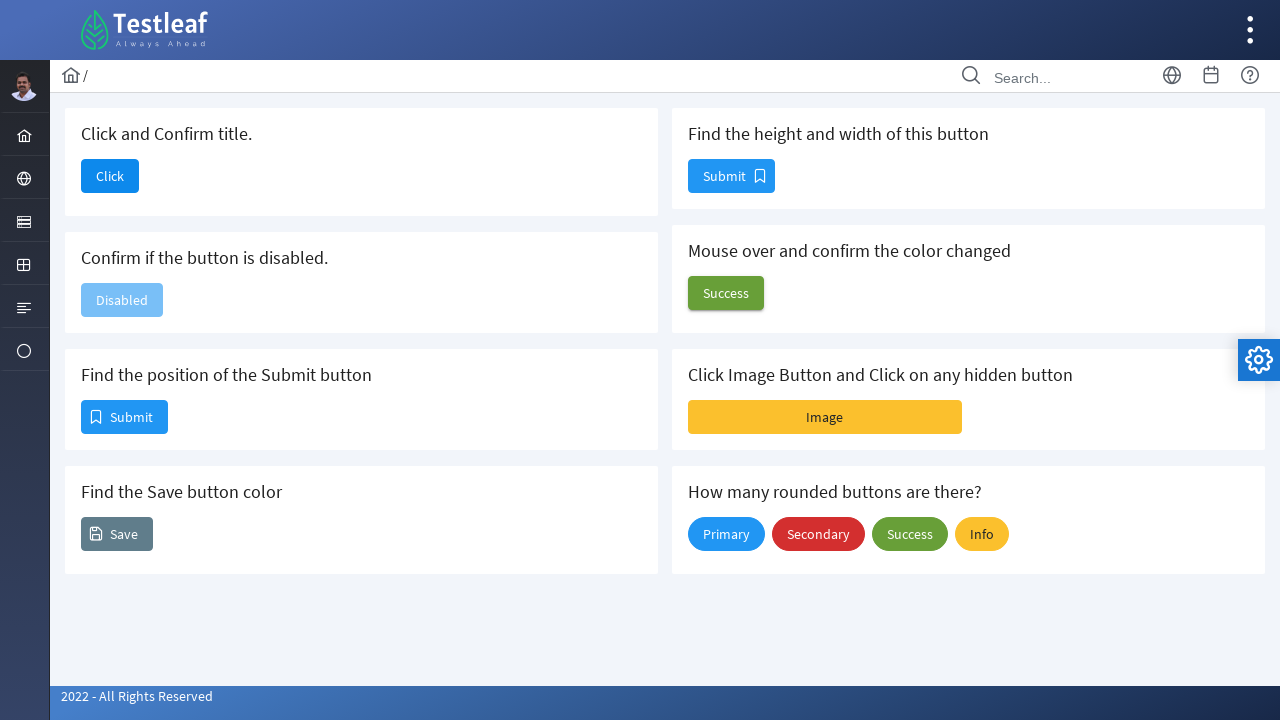

Printed button disabled status: True
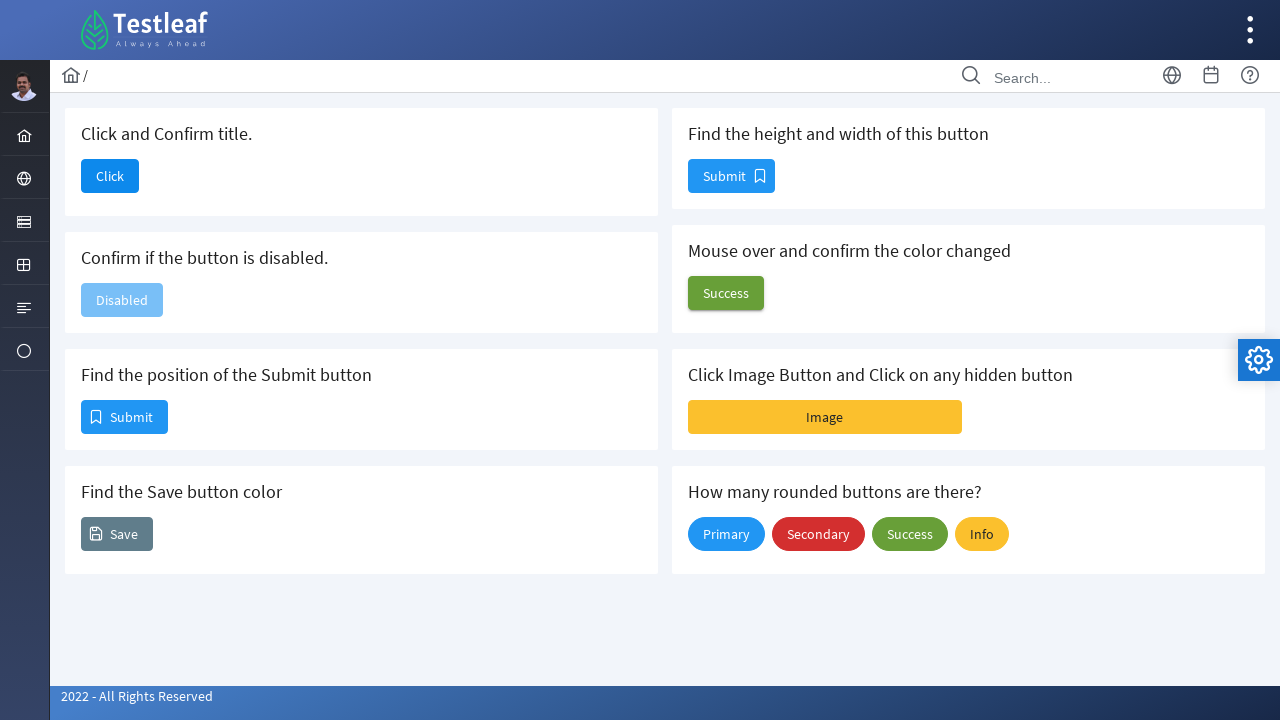

Located first Submit button
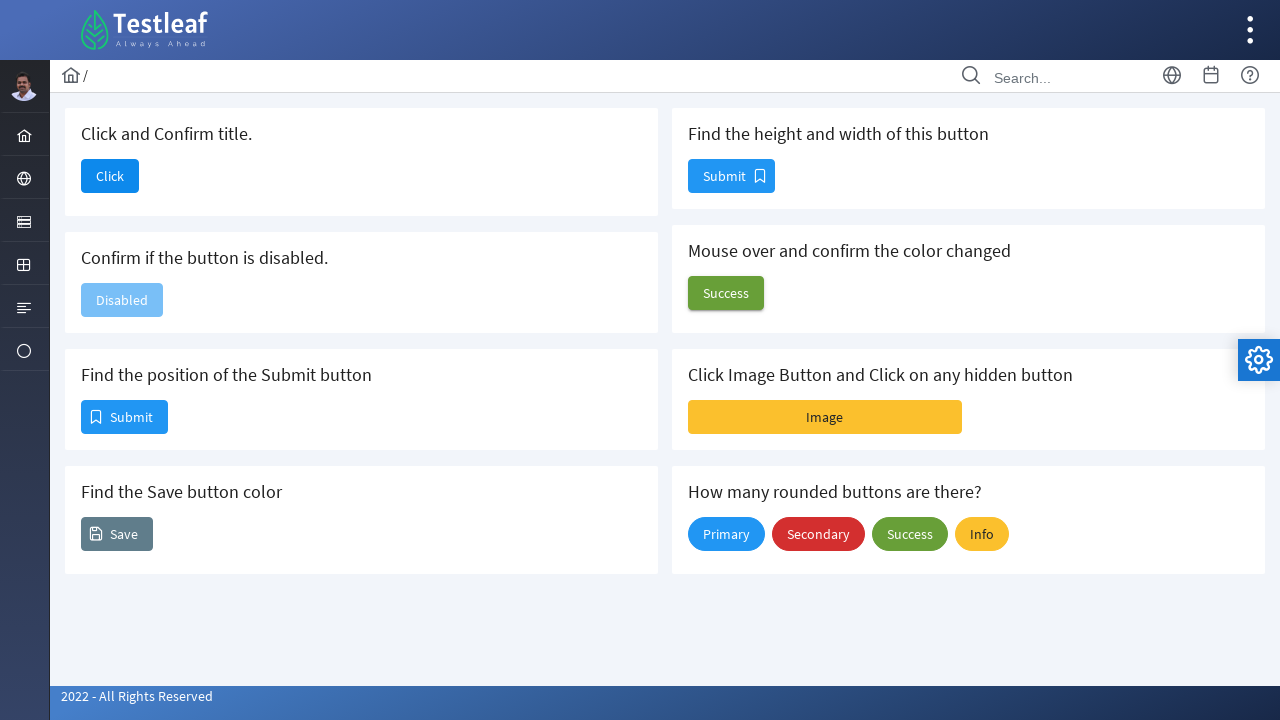

Retrieved bounding box position of Submit button
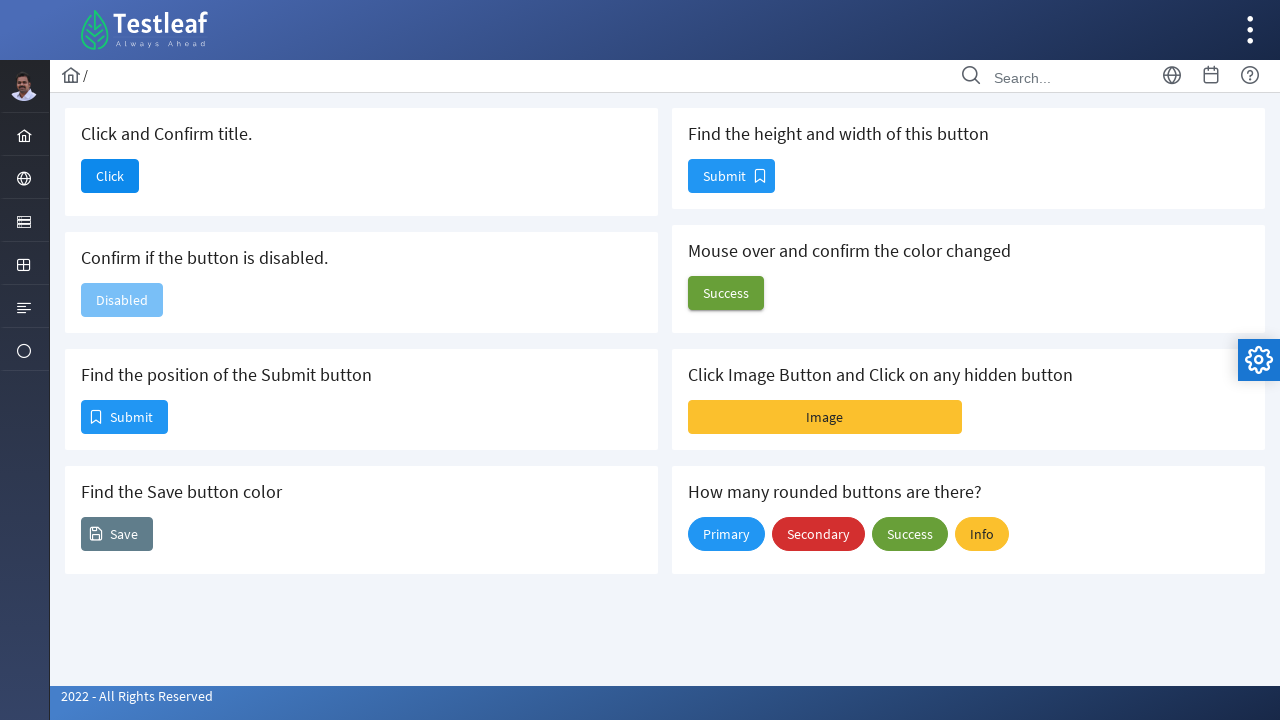

Printed Submit button position - X: 82, Y: 401
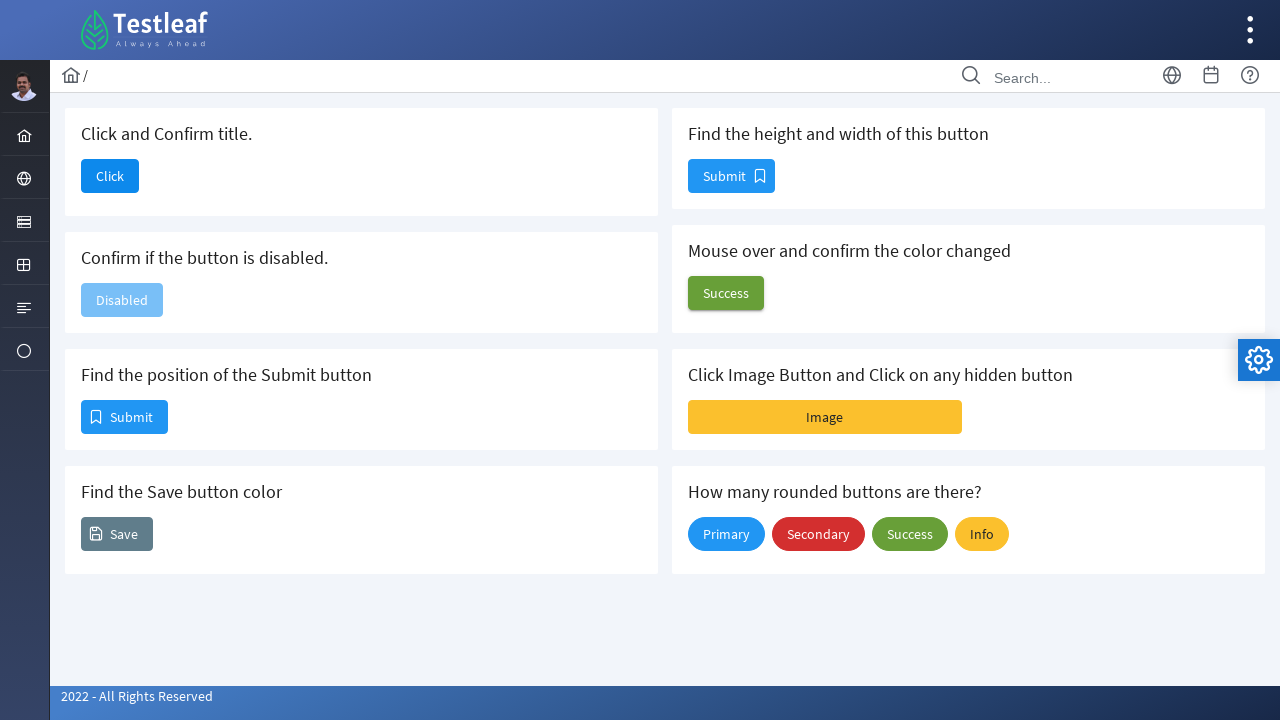

Located Save button
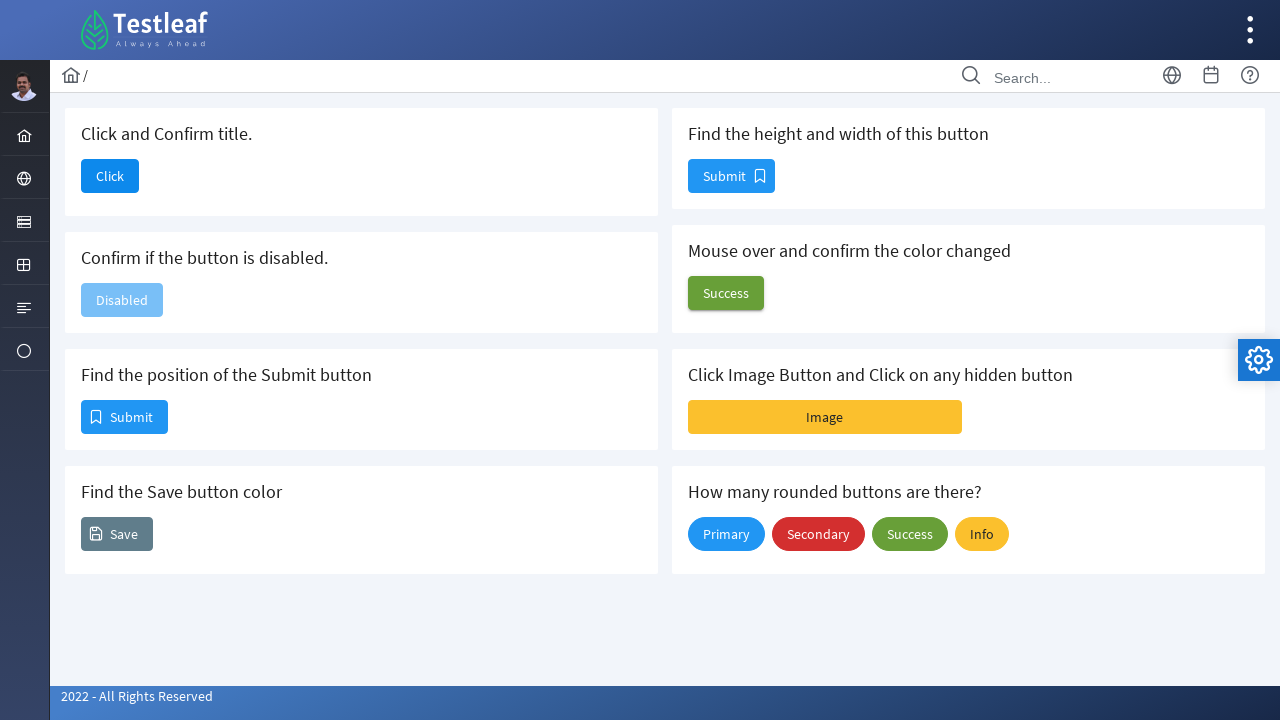

Retrieved background color of Save button
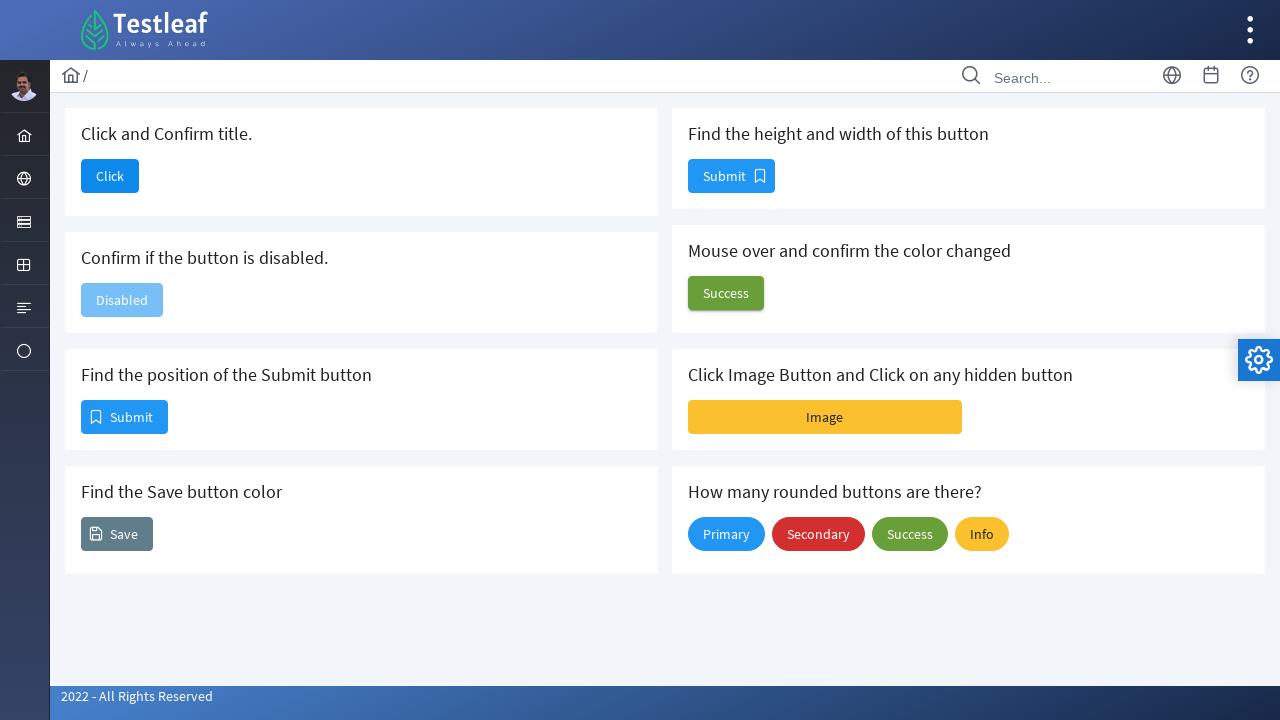

Printed Save button background color: rgba(0, 0, 0, 0)
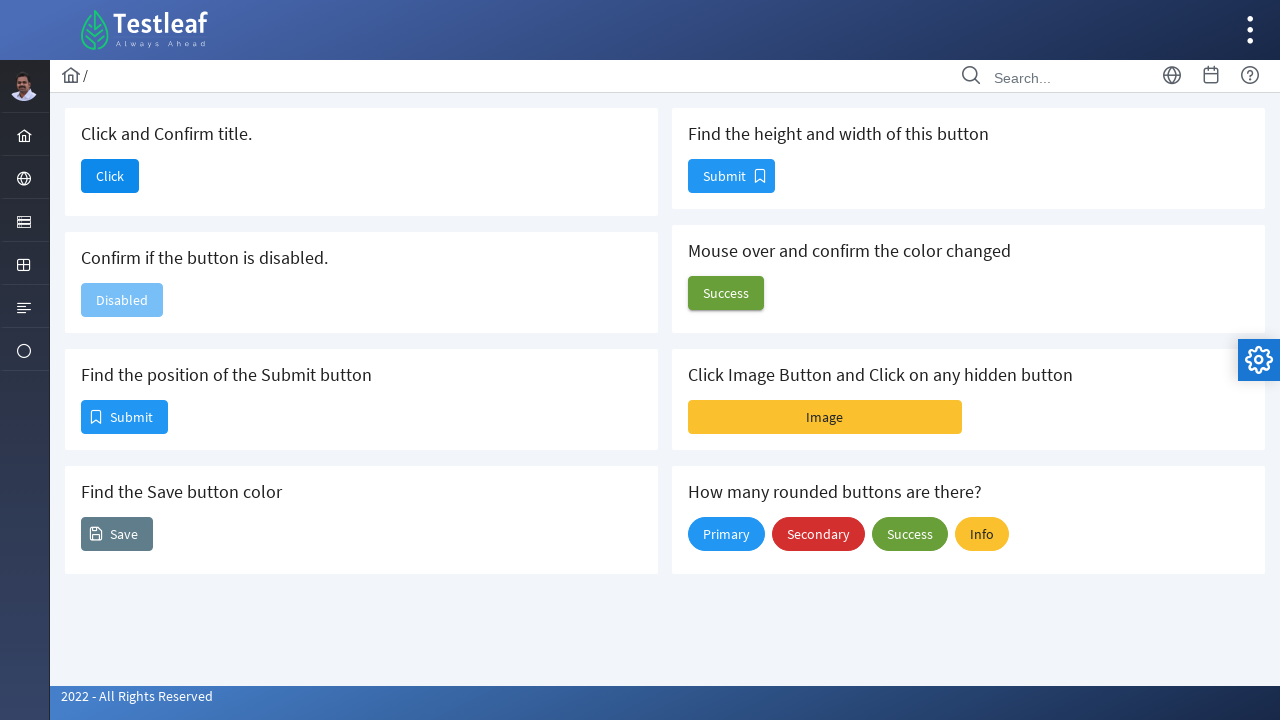

Located second Submit button
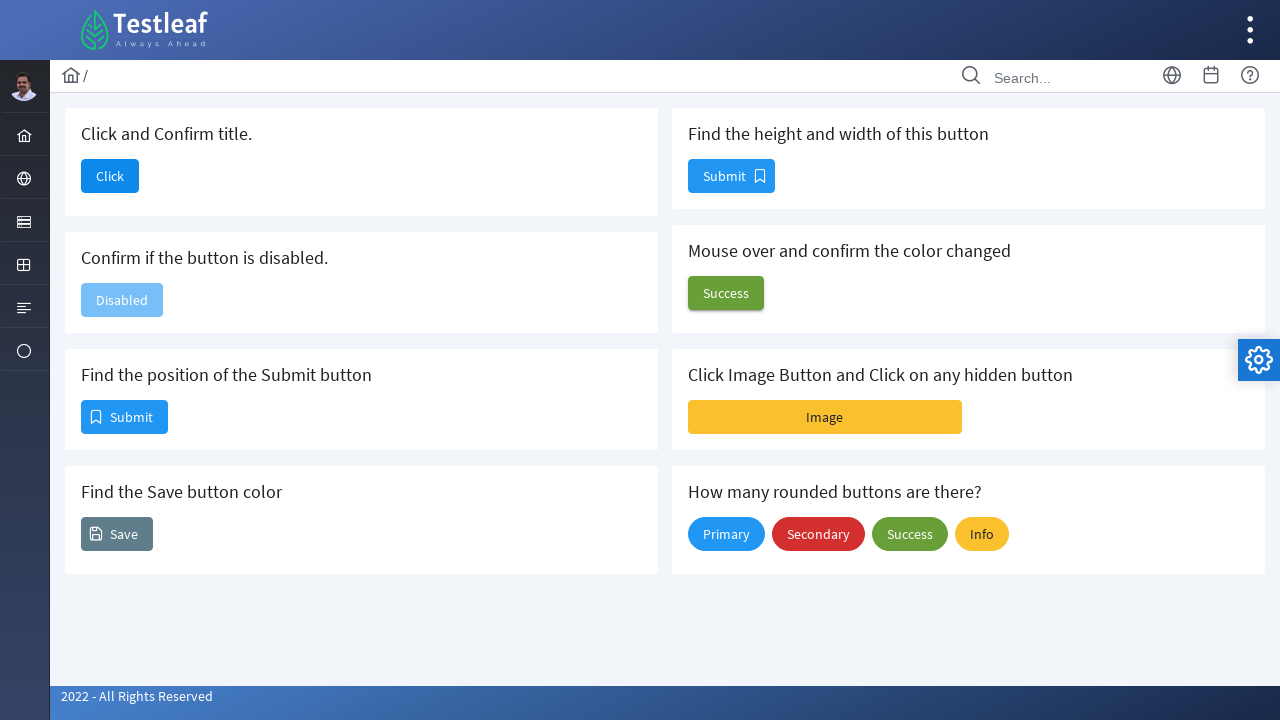

Retrieved bounding box dimensions of second Submit button
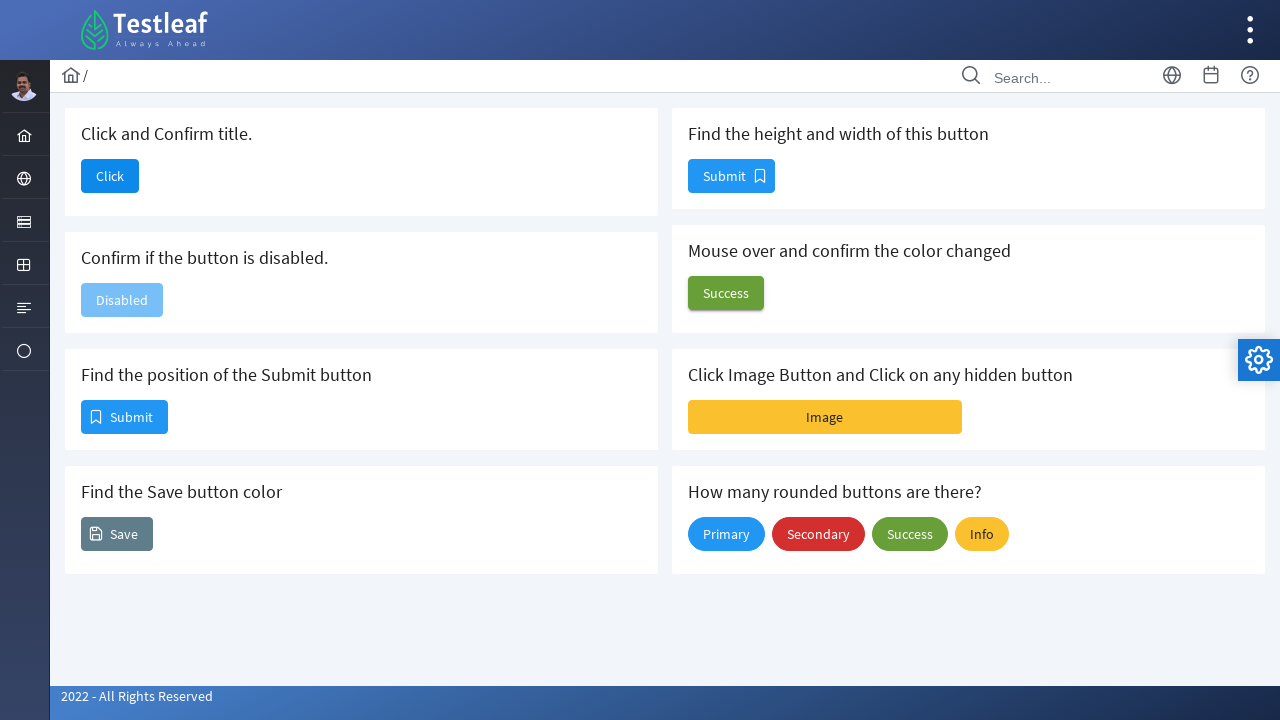

Printed second Submit button dimensions - Width: 85px, Height: 32px
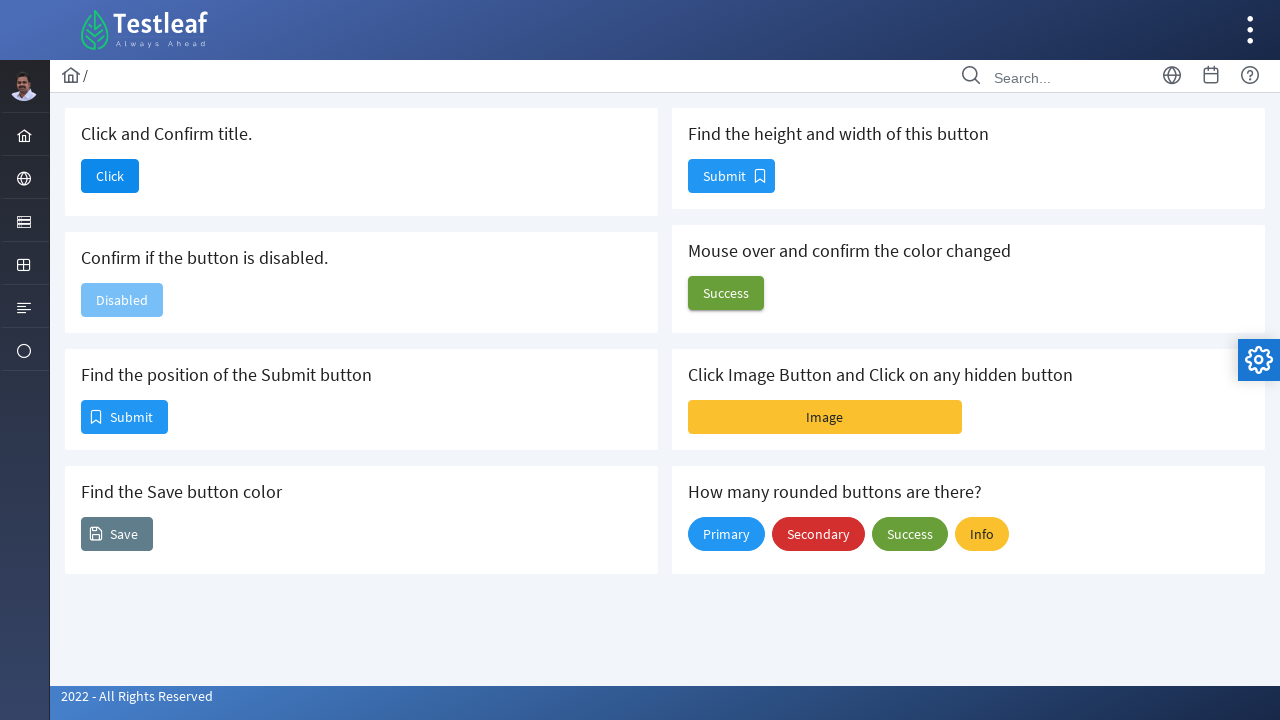

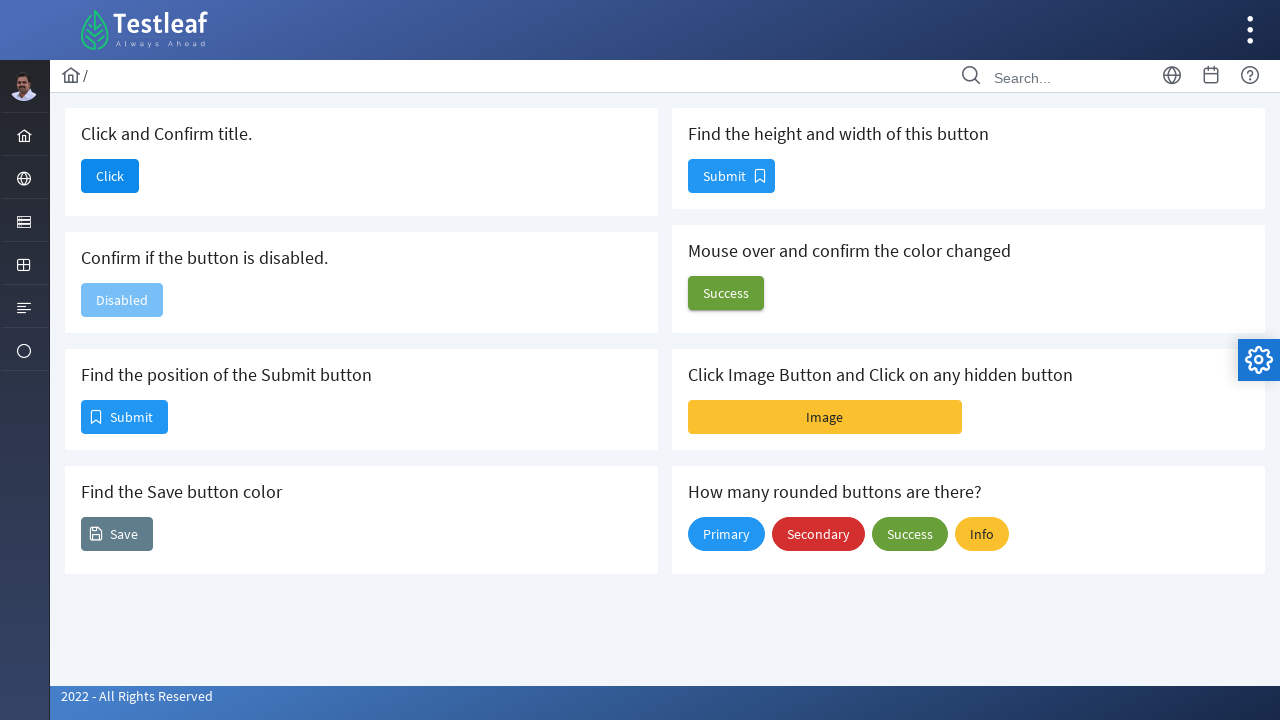